Tests alert popup handling by clicking search button without filling required fields, which triggers an alert that is then accepted

Starting URL: https://online.hrtchp.com/oprs-web/guest/home.do?h=1

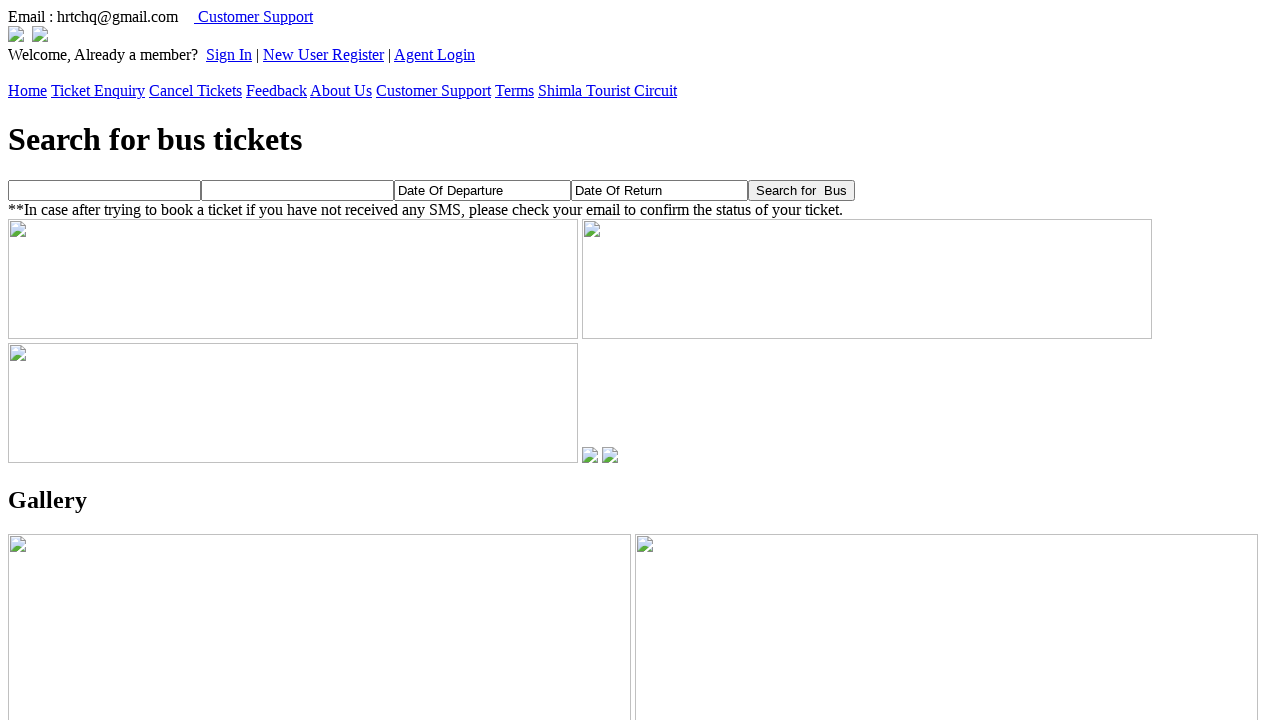

Clicked search button without filling required fields to trigger alert at (802, 190) on xpath=//*[@id='searchBtn']
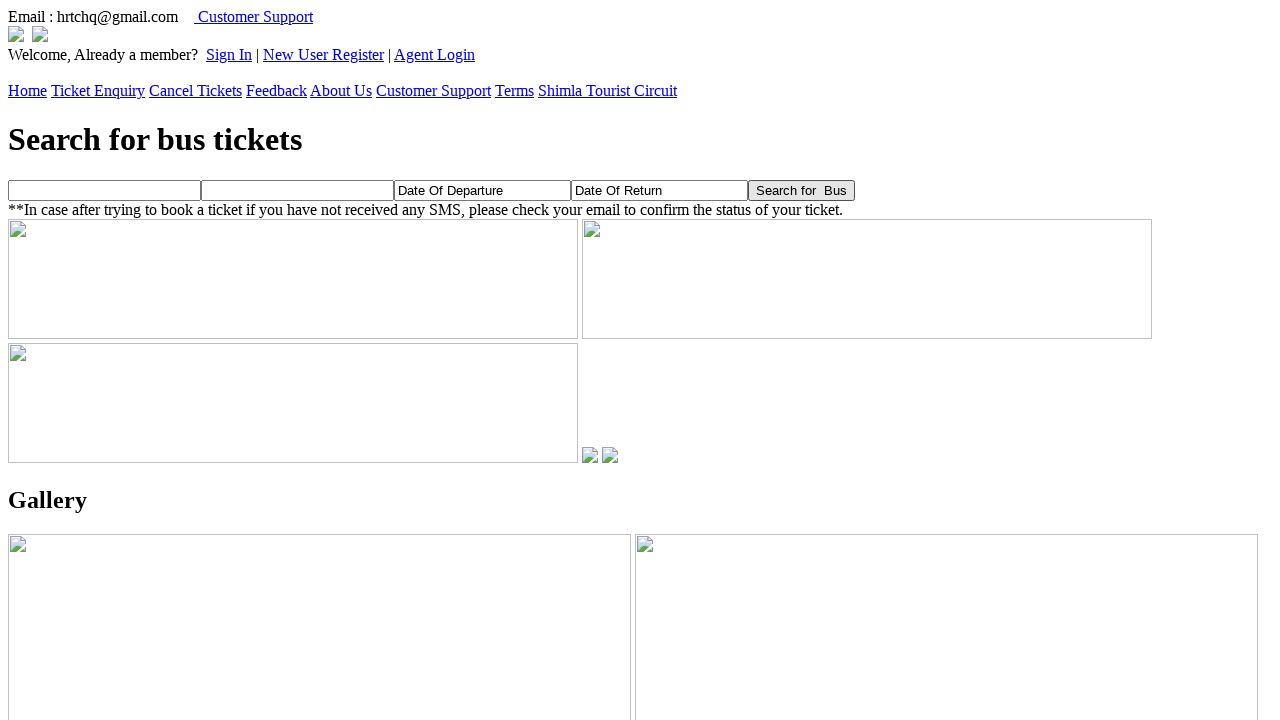

Alert popup handler registered and alert accepted
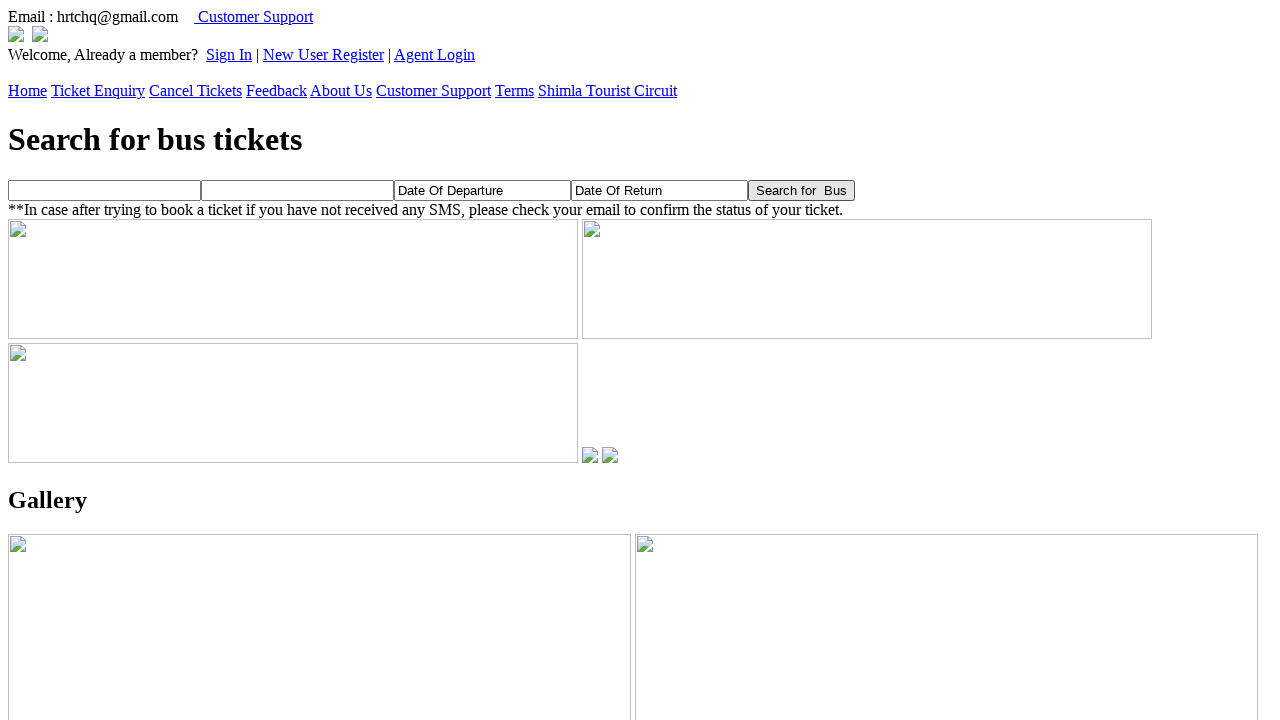

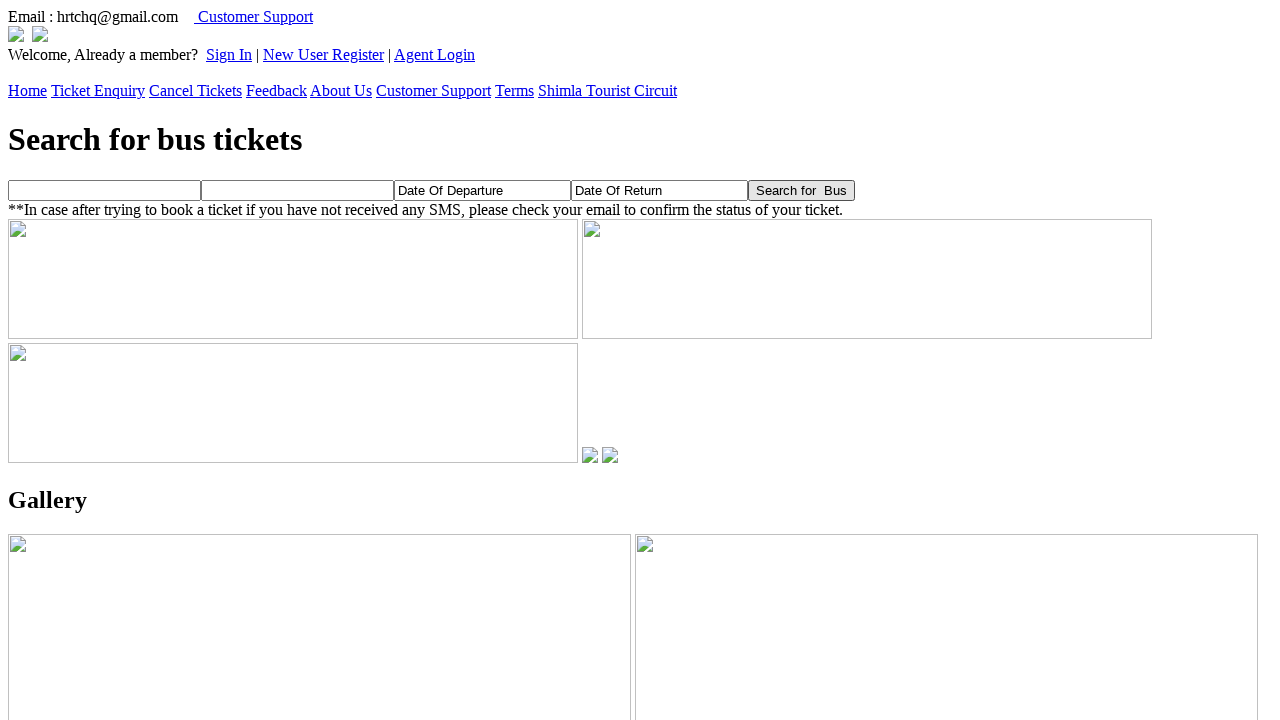